Tests working with multiple browser windows using a more resilient approach by storing window handles and iterating through them to find the new window, then switching between windows and verifying page titles.

Starting URL: http://the-internet.herokuapp.com/windows

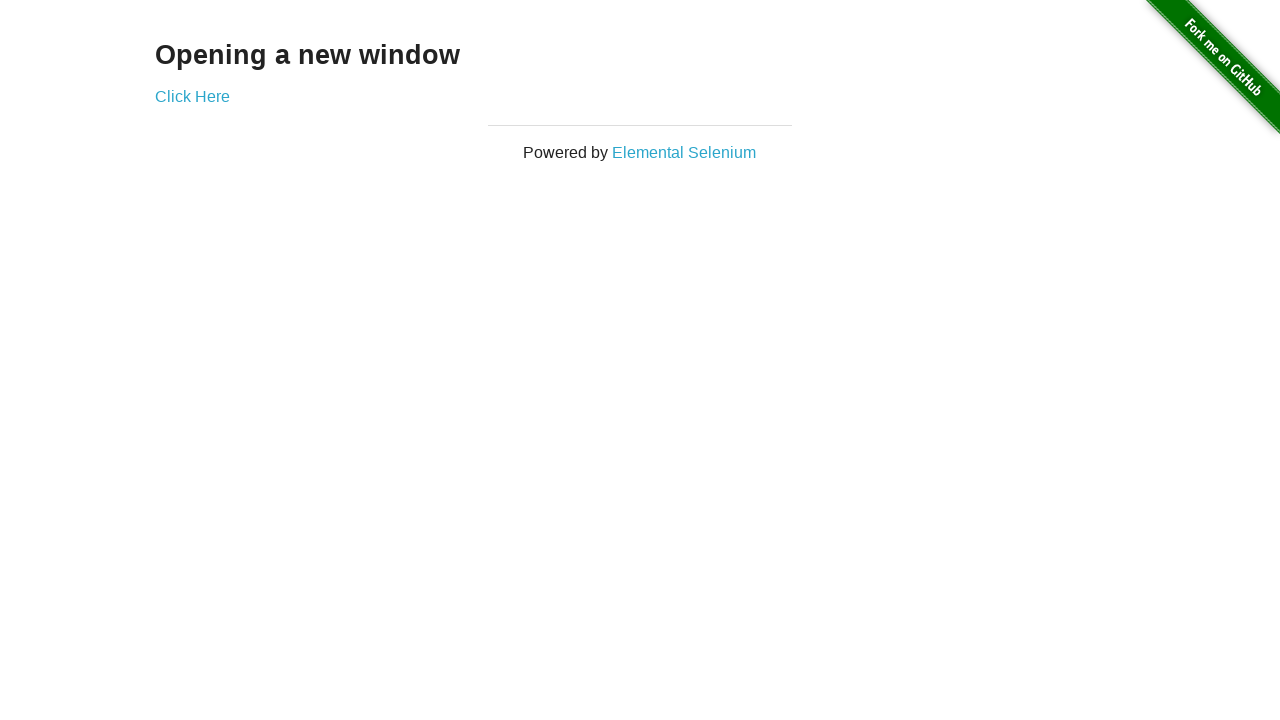

Stored reference to the first page
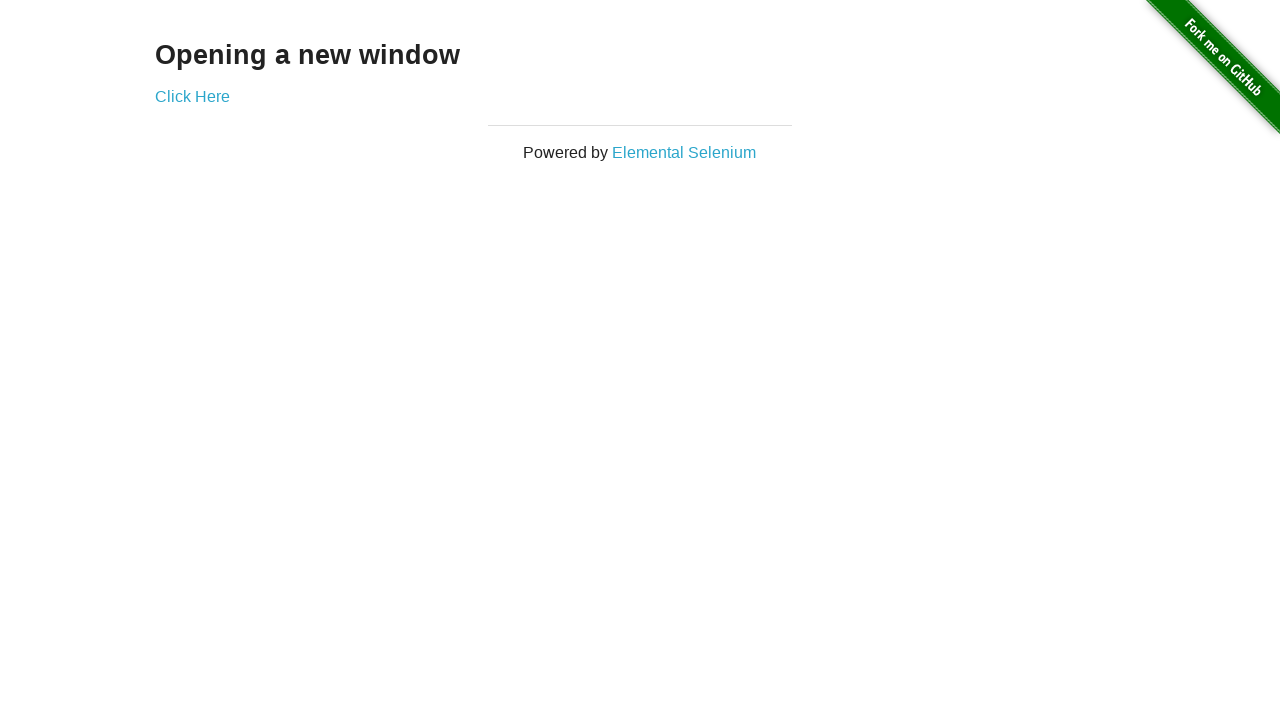

Clicked link that opens a new window at (192, 96) on .example a
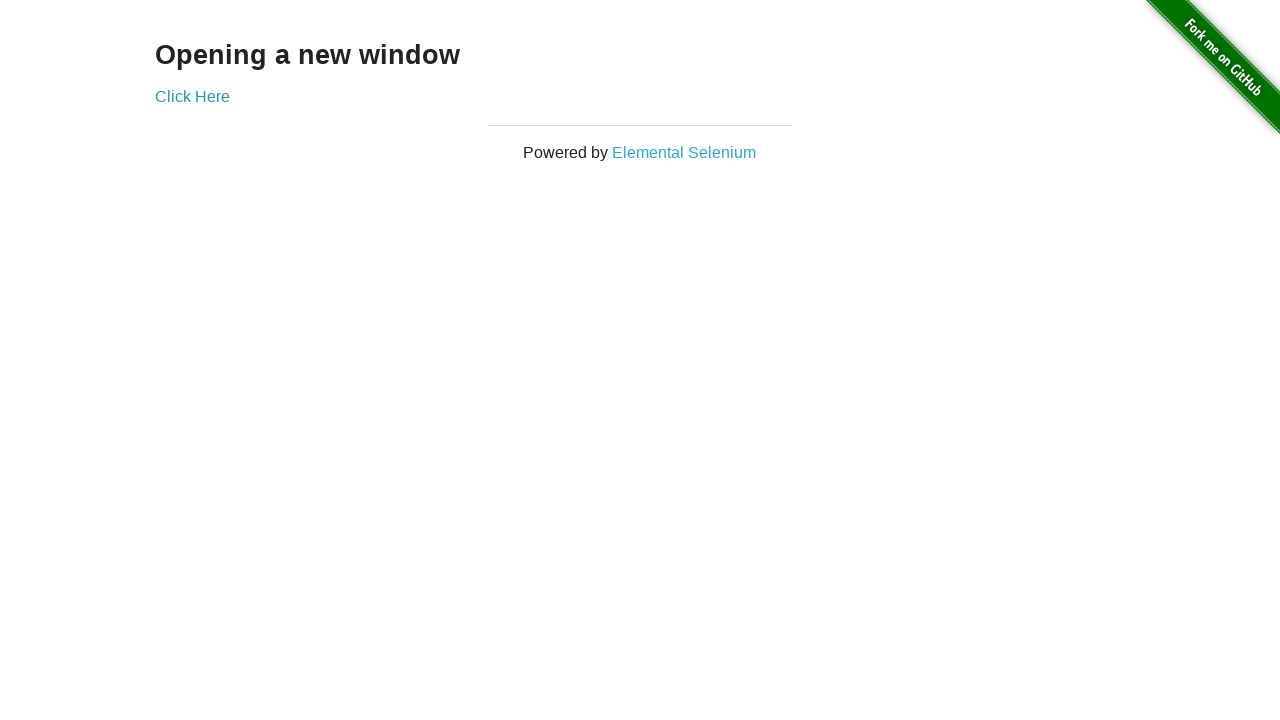

Captured the new page handle from context
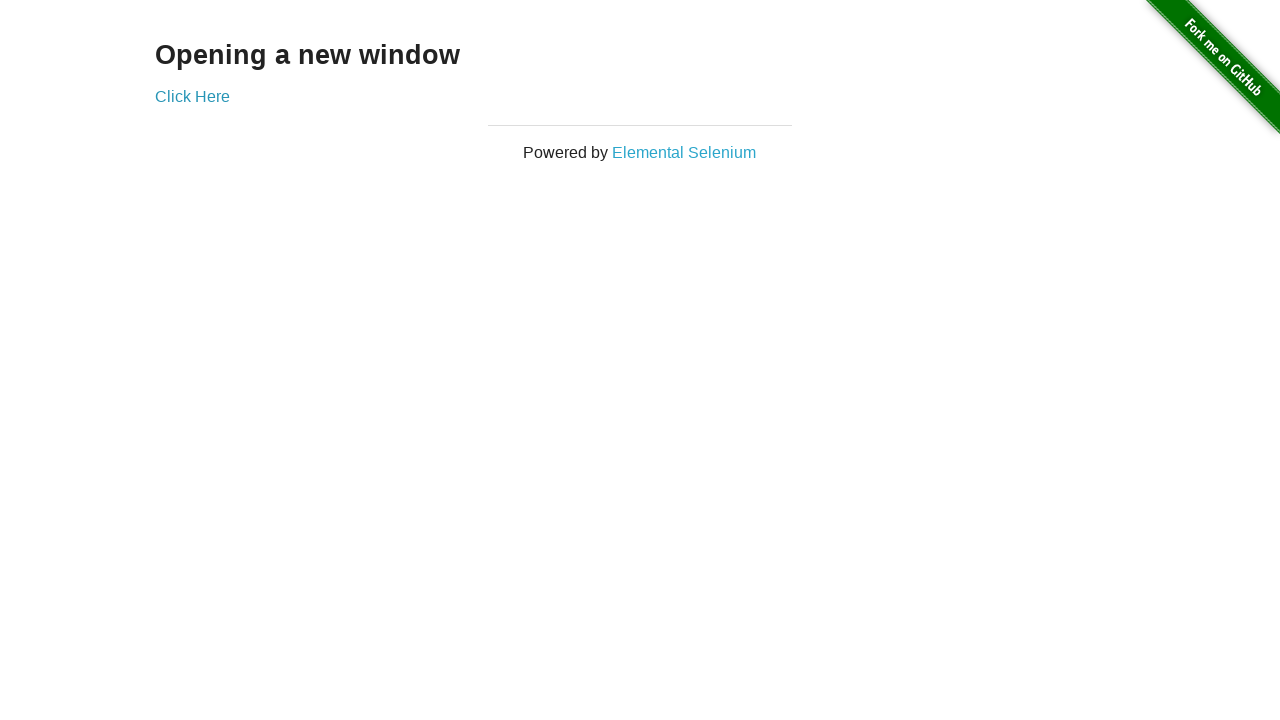

Verified original window title is not 'New Window'
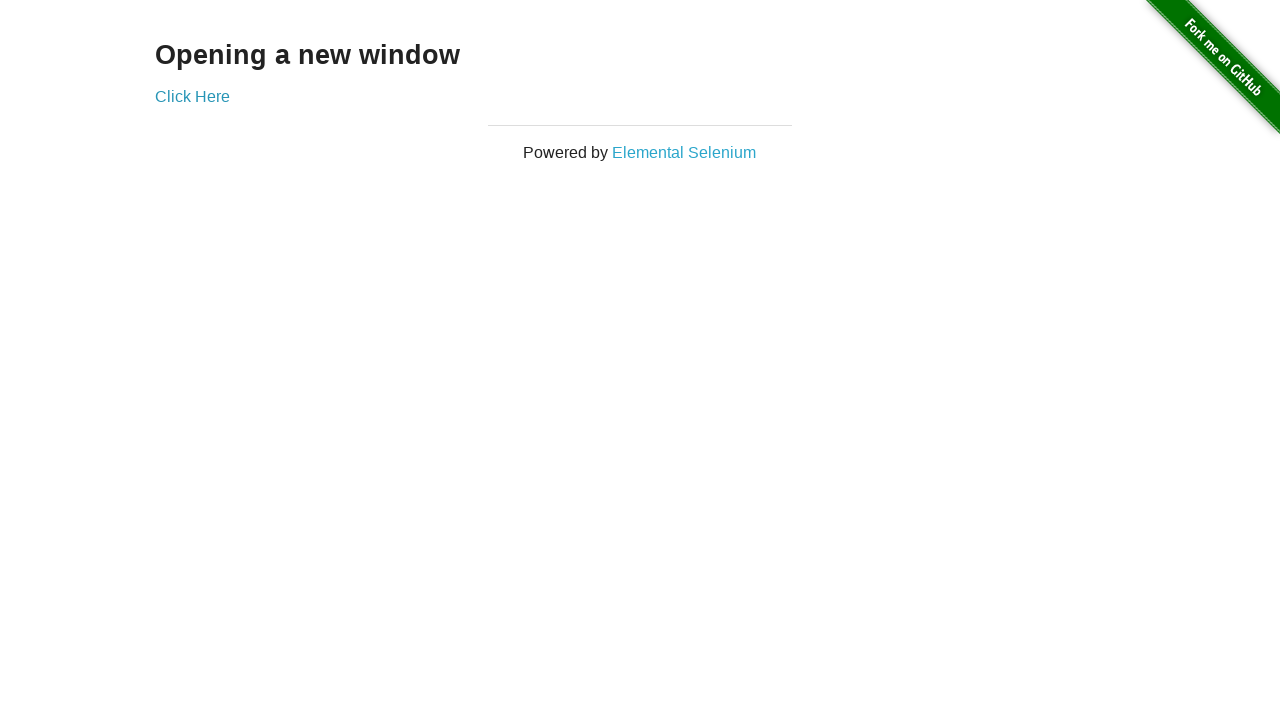

Waited for new window page to load
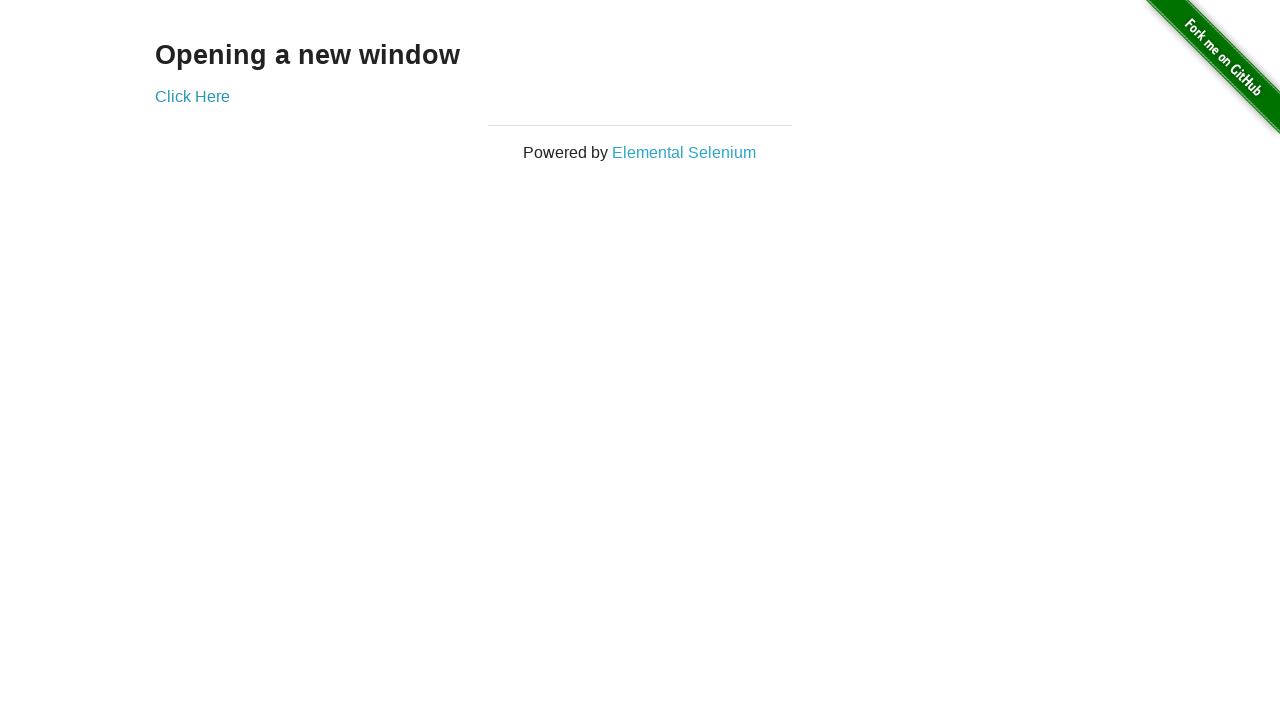

Verified new window title is 'New Window'
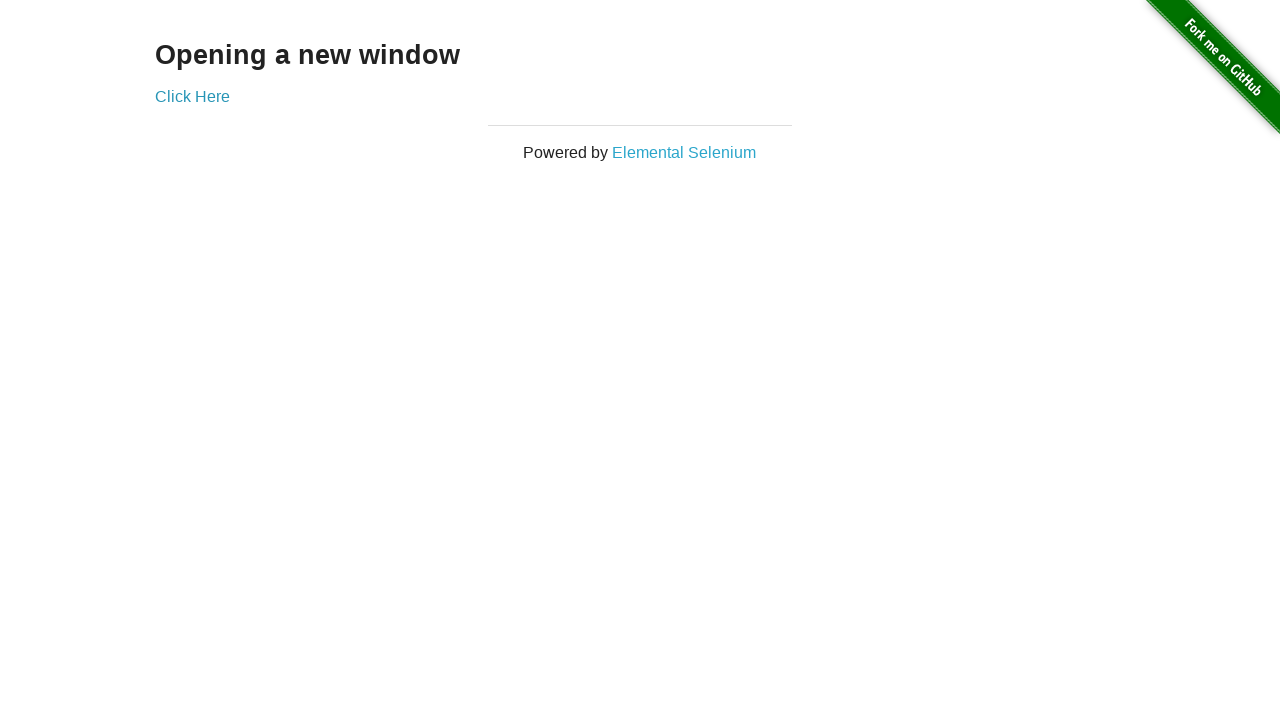

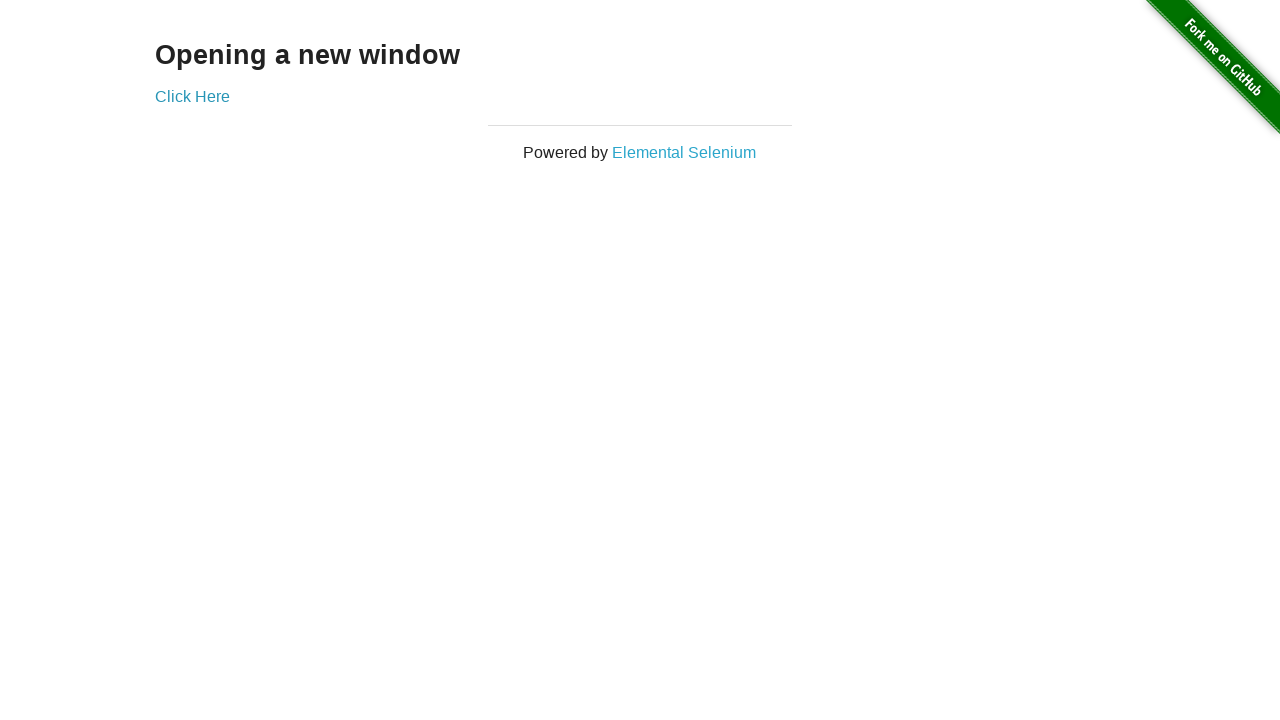